Tests checkbox functionality by ensuring both checkboxes are selected - clicks each checkbox if it's not already selected, then verifies both are checked

Starting URL: https://the-internet.herokuapp.com/checkboxes

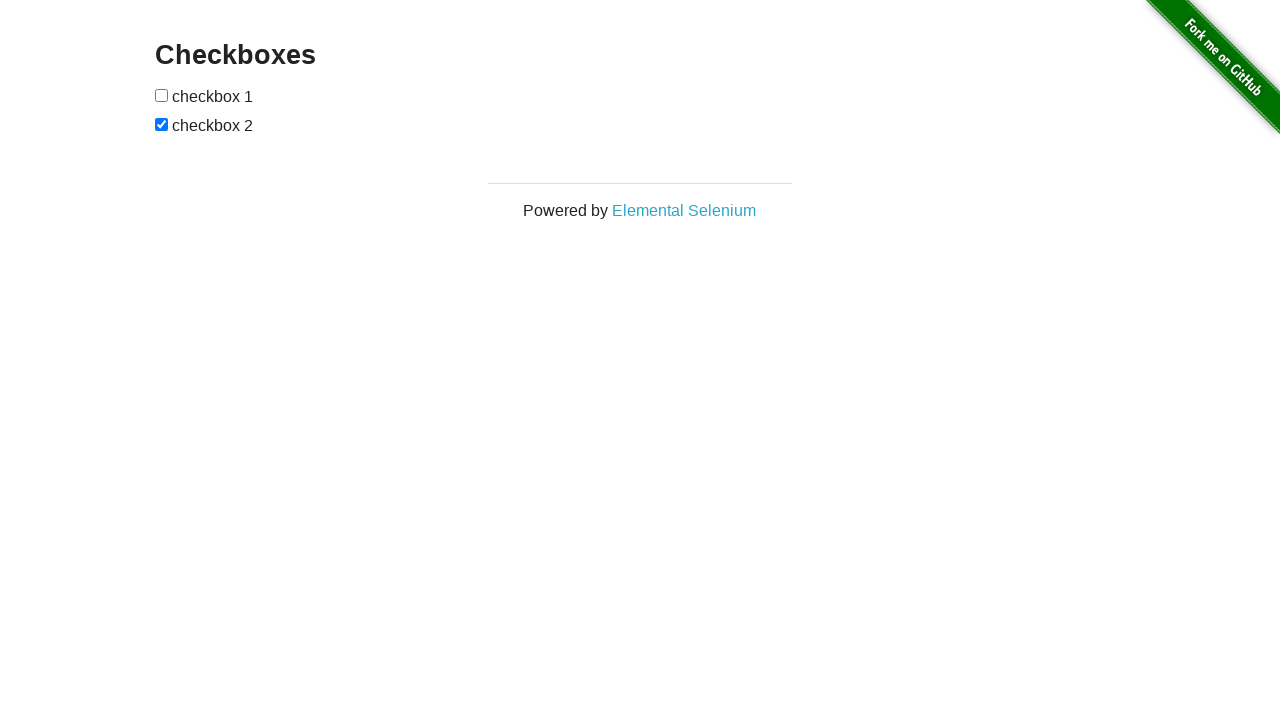

Located first checkbox element
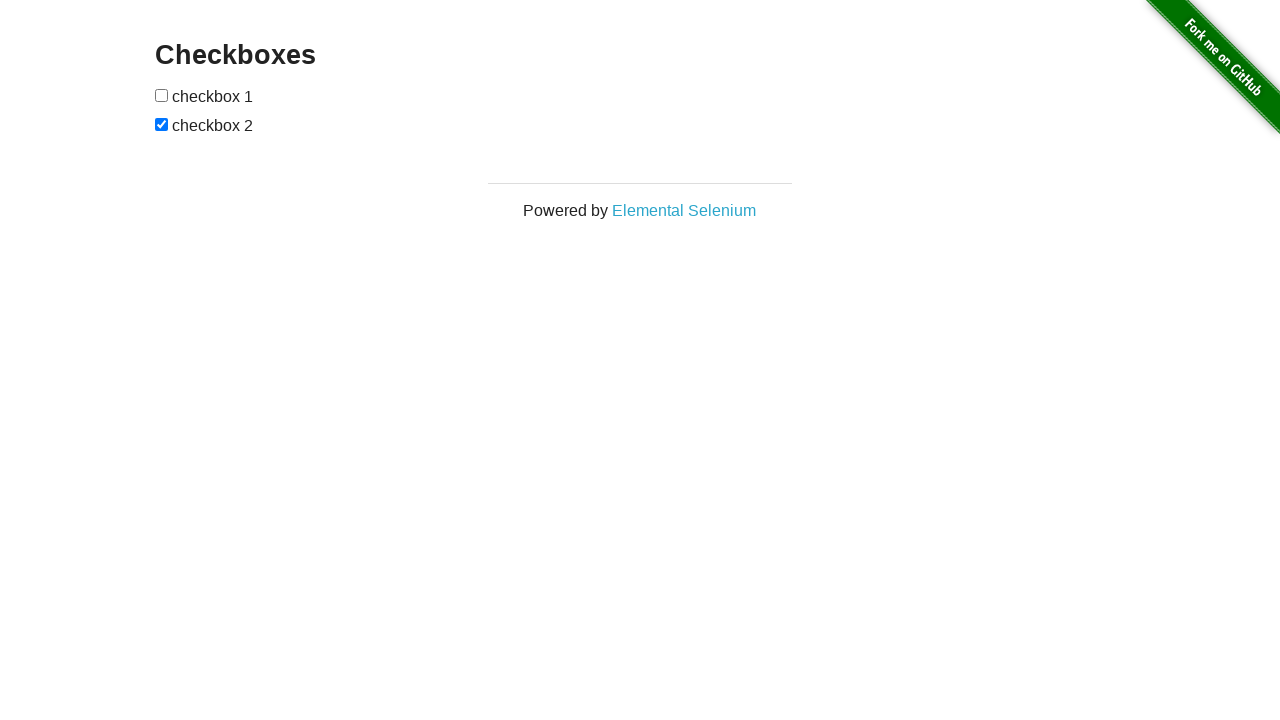

Located second checkbox element
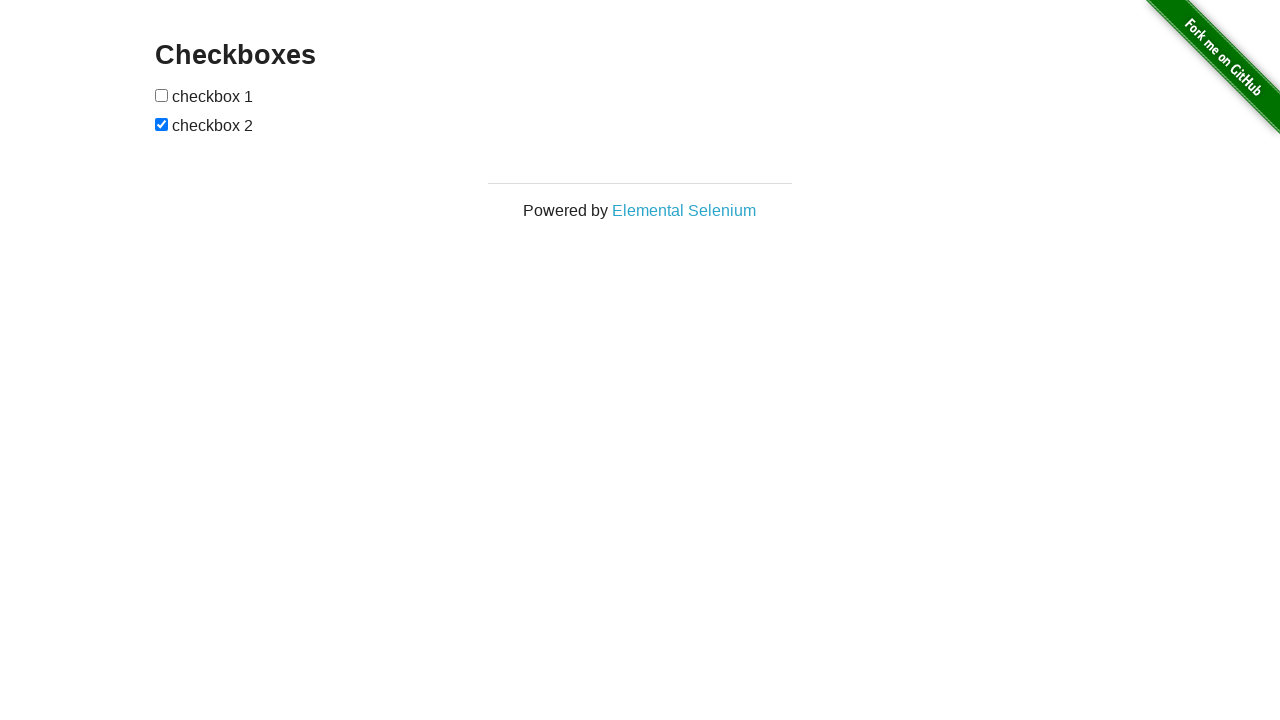

First checkbox is visible
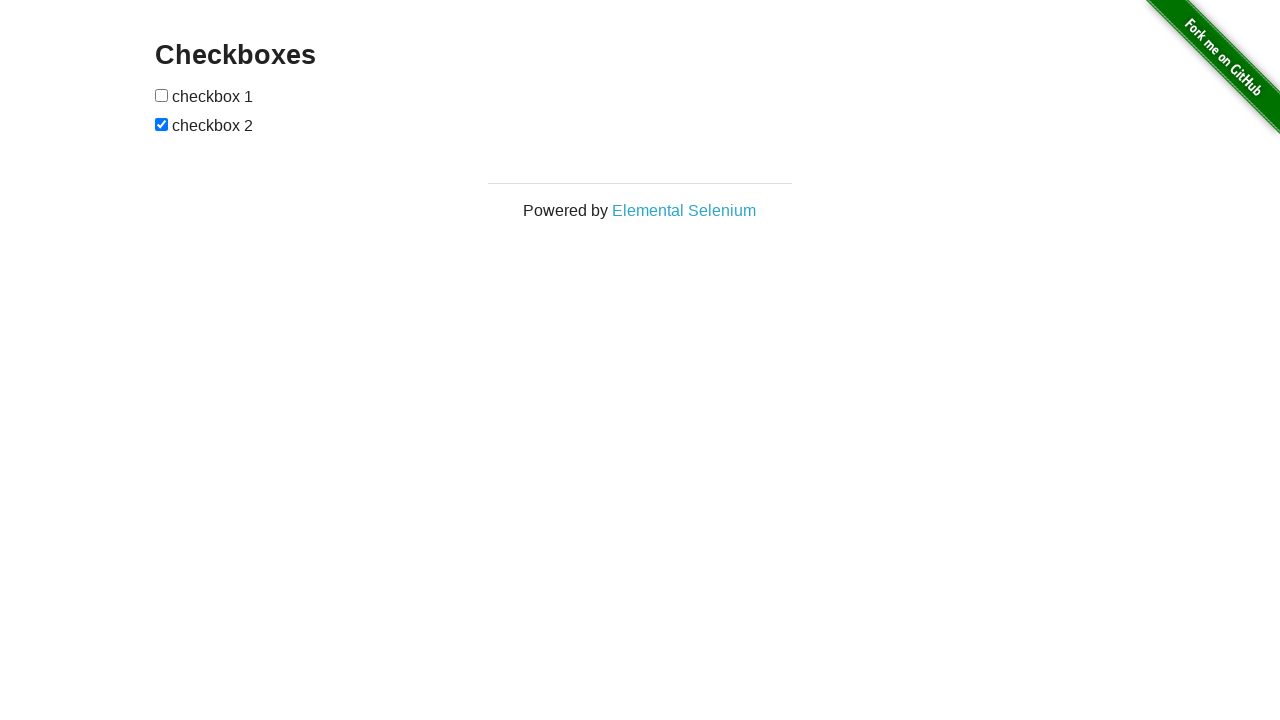

First checkbox was not checked, clicked it at (162, 95) on (//input[@type='checkbox'])[1]
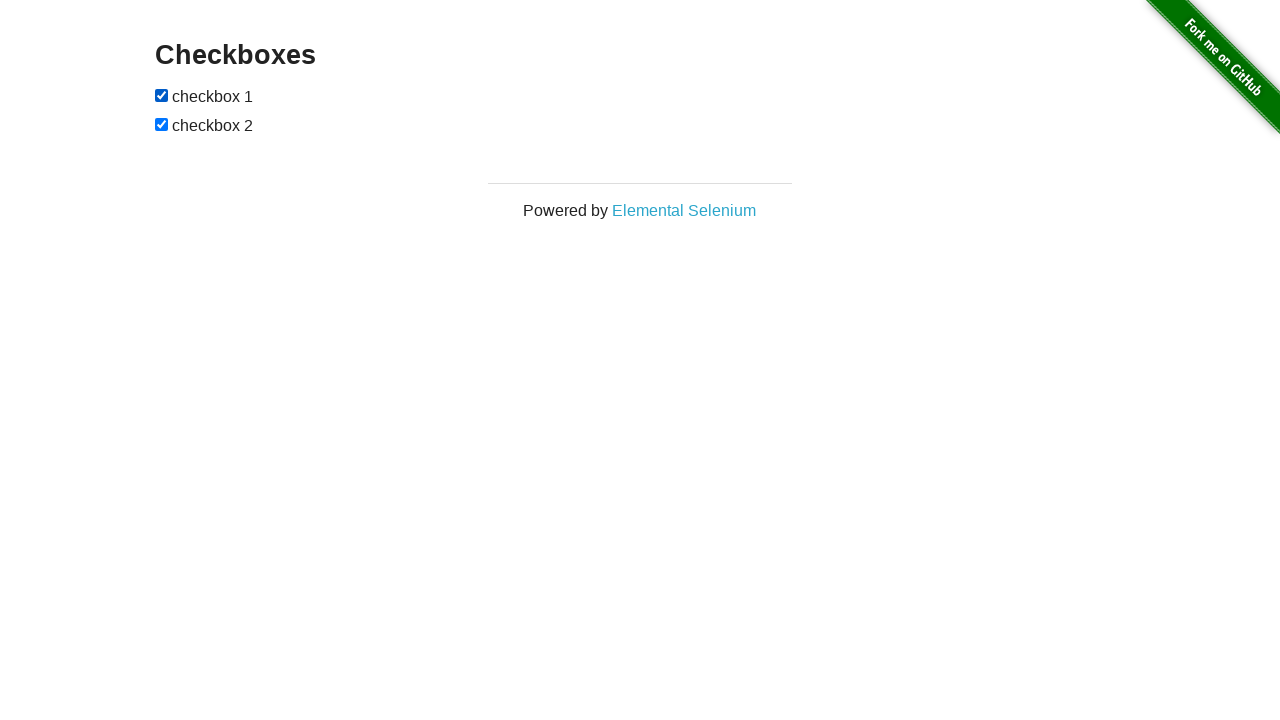

Second checkbox is already checked
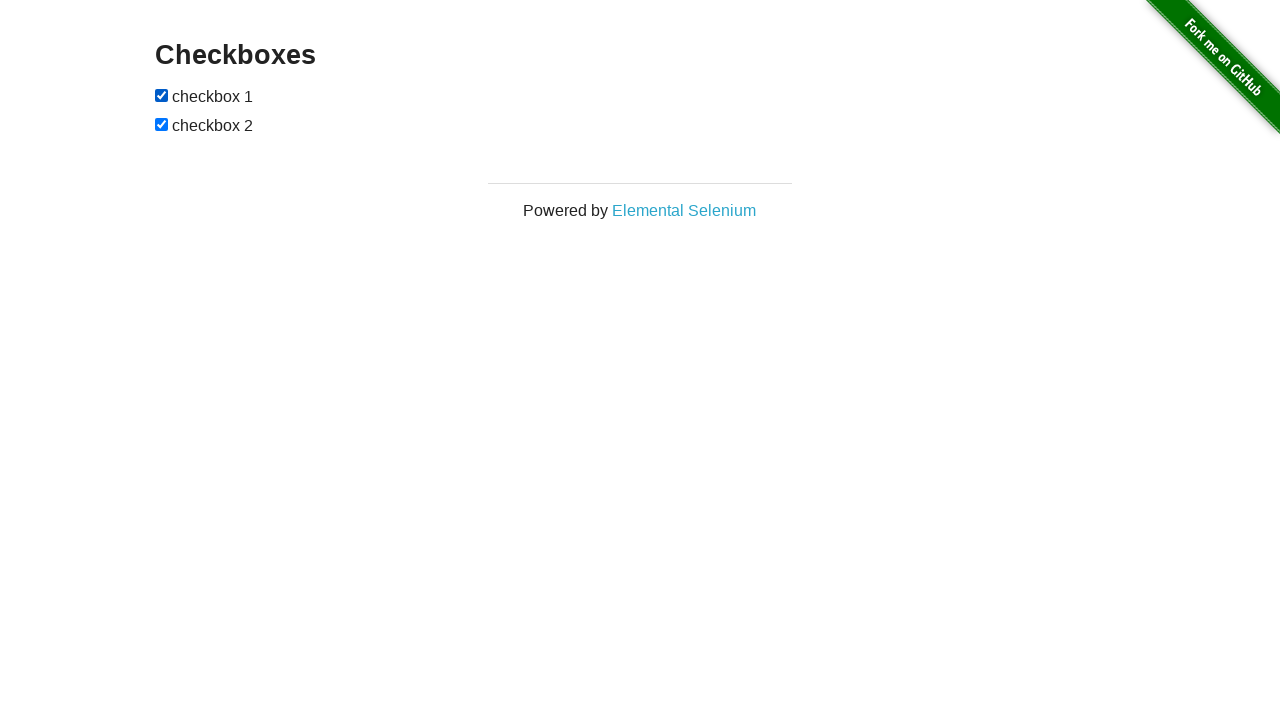

Verified first checkbox is checked
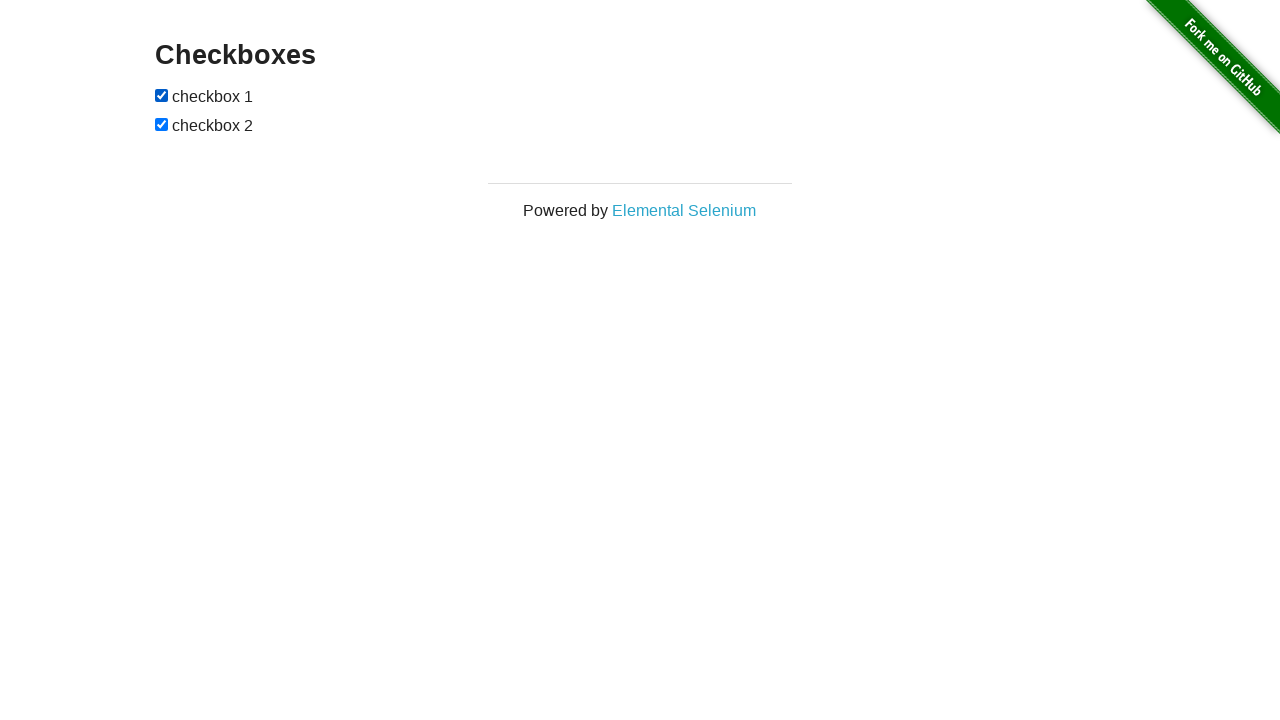

Verified second checkbox is checked
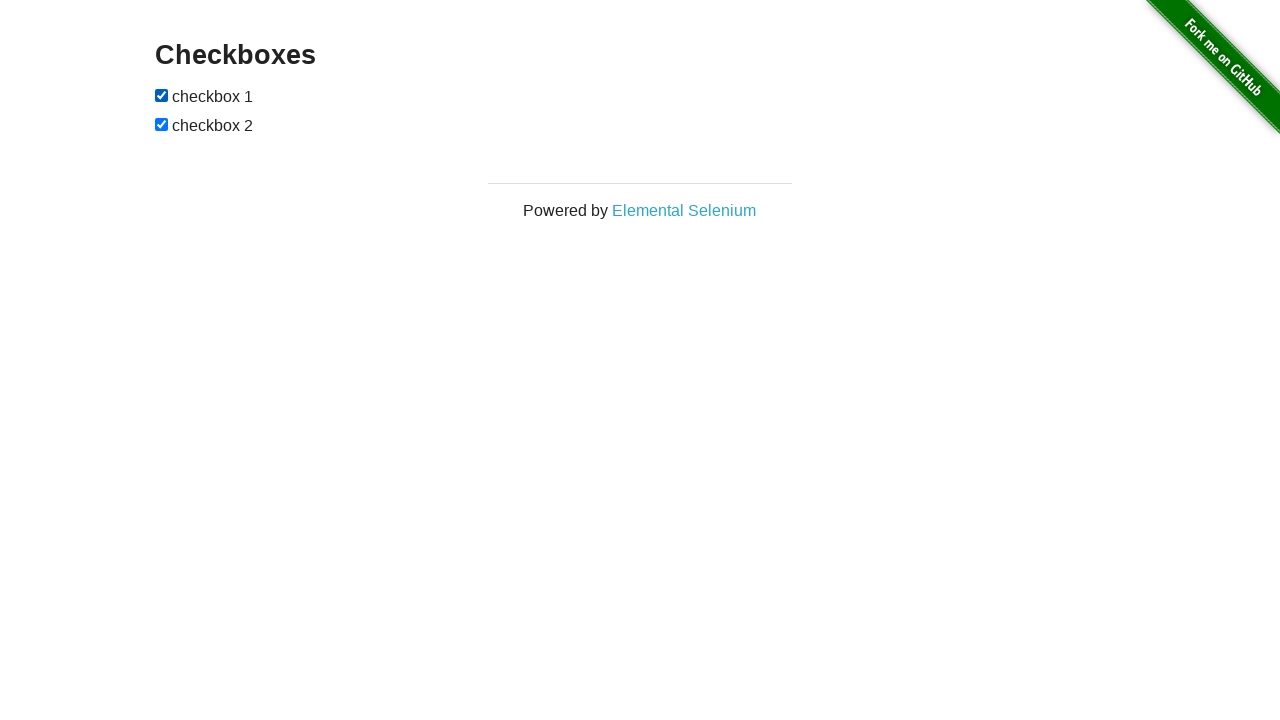

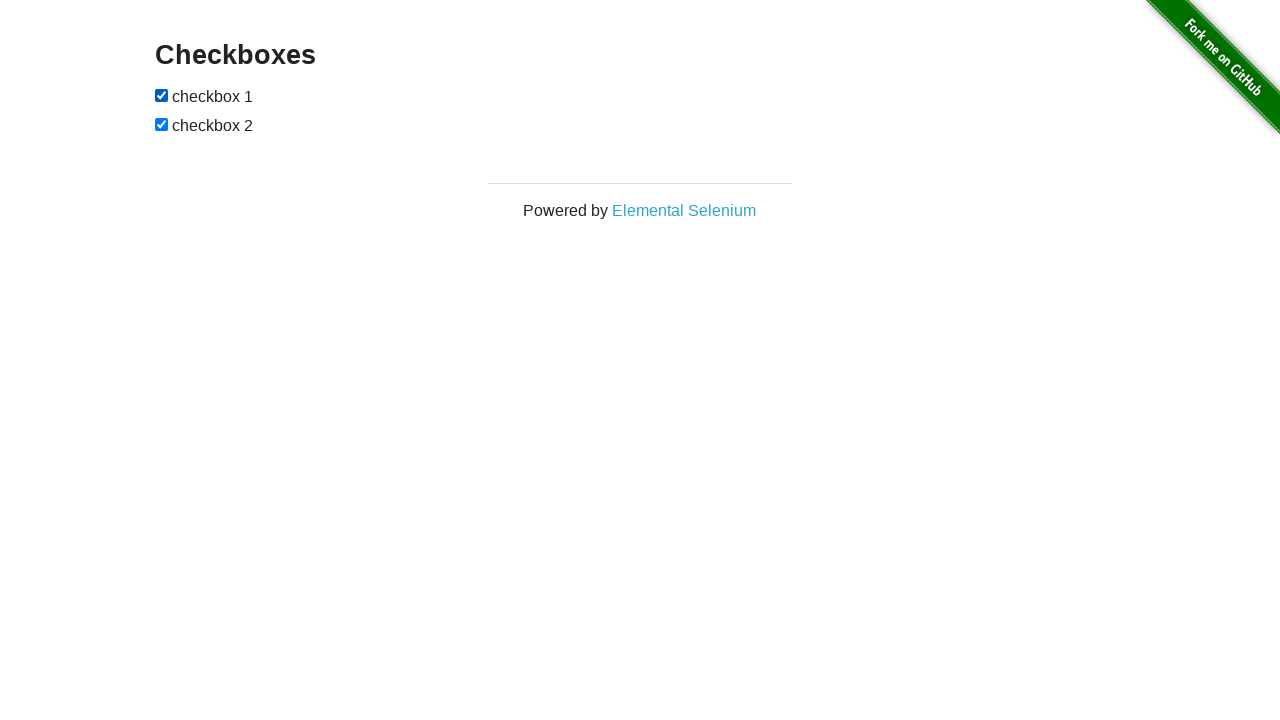